Navigates to iPhone listings page on hasznaltalma.hu, verifies product listings are displayed, and tests pagination by navigating to the second page.

Starting URL: https://hasznaltalma.hu/iphone

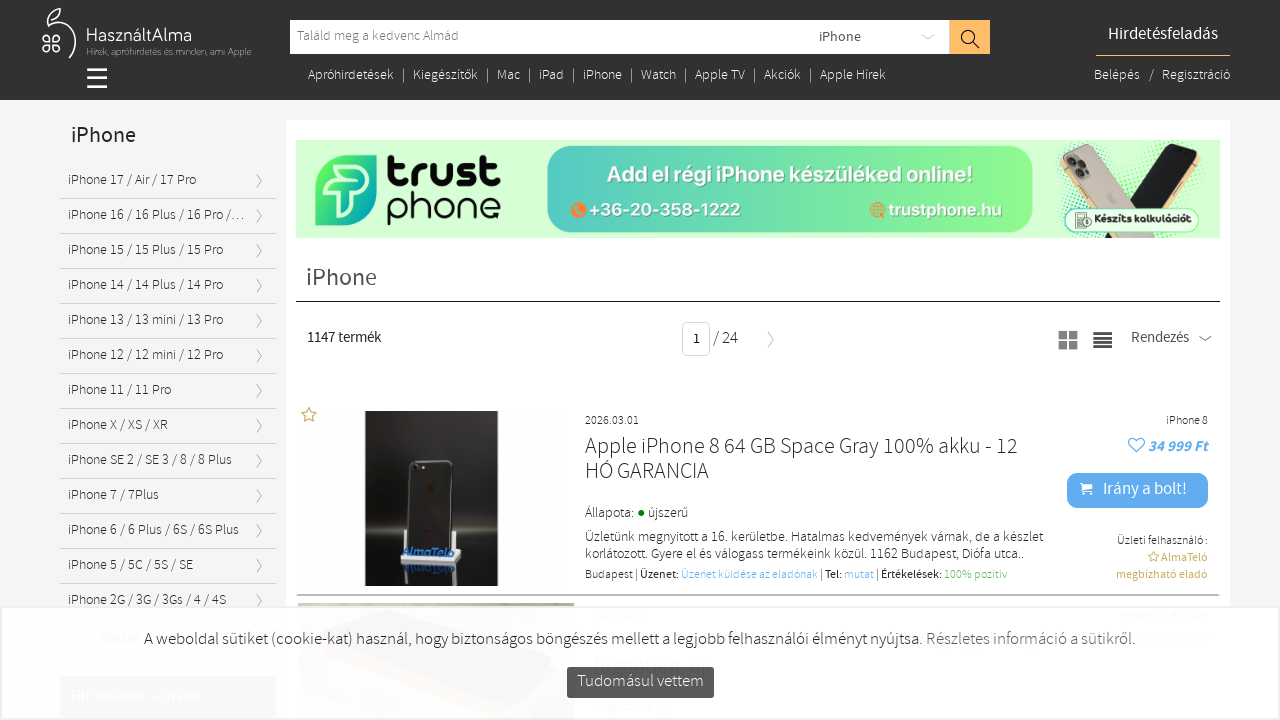

Waited for product listings to load on iPhone page
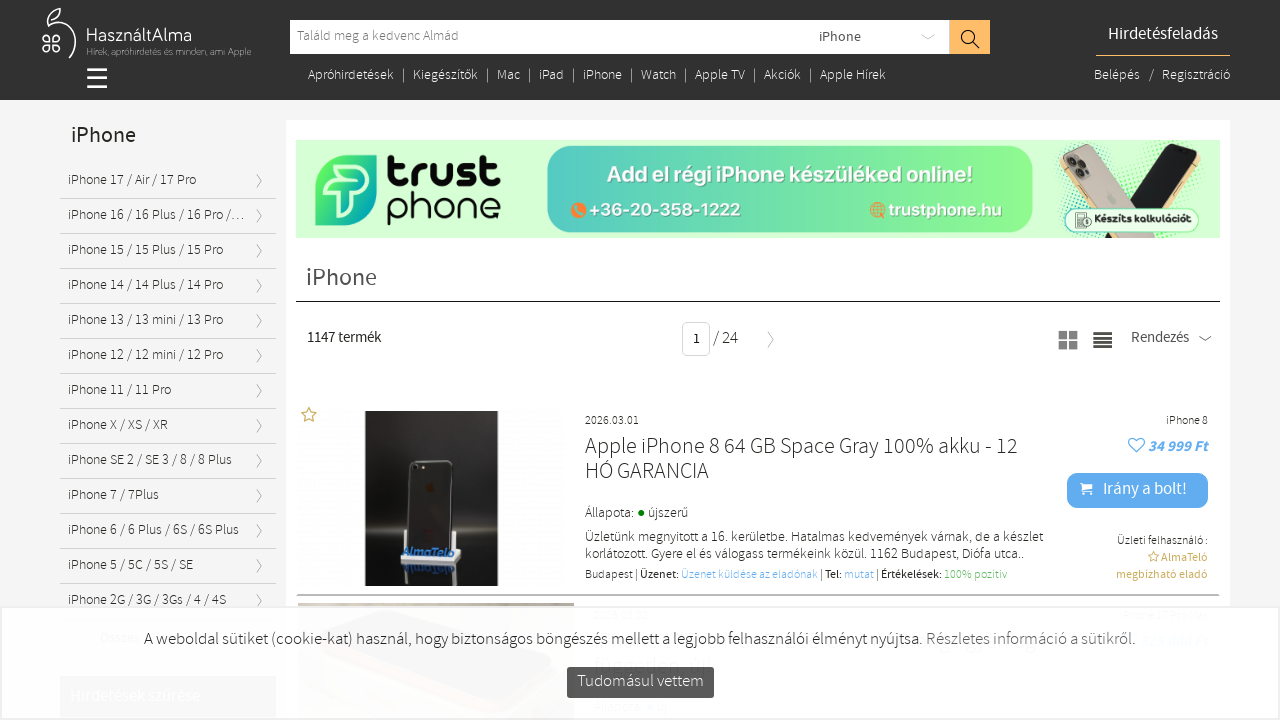

Verified pagination element is present
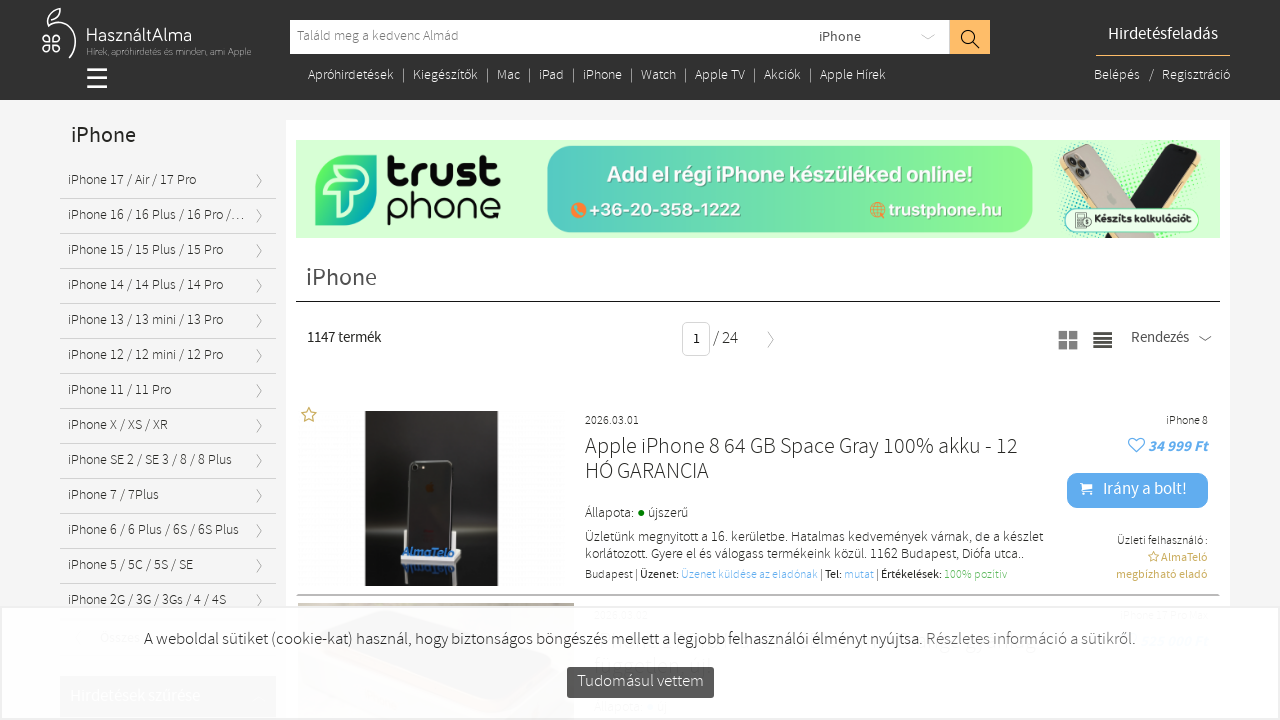

Clicked pagination to navigate to second page at (1103, 340) on .pagination li:nth-last-child(2) a
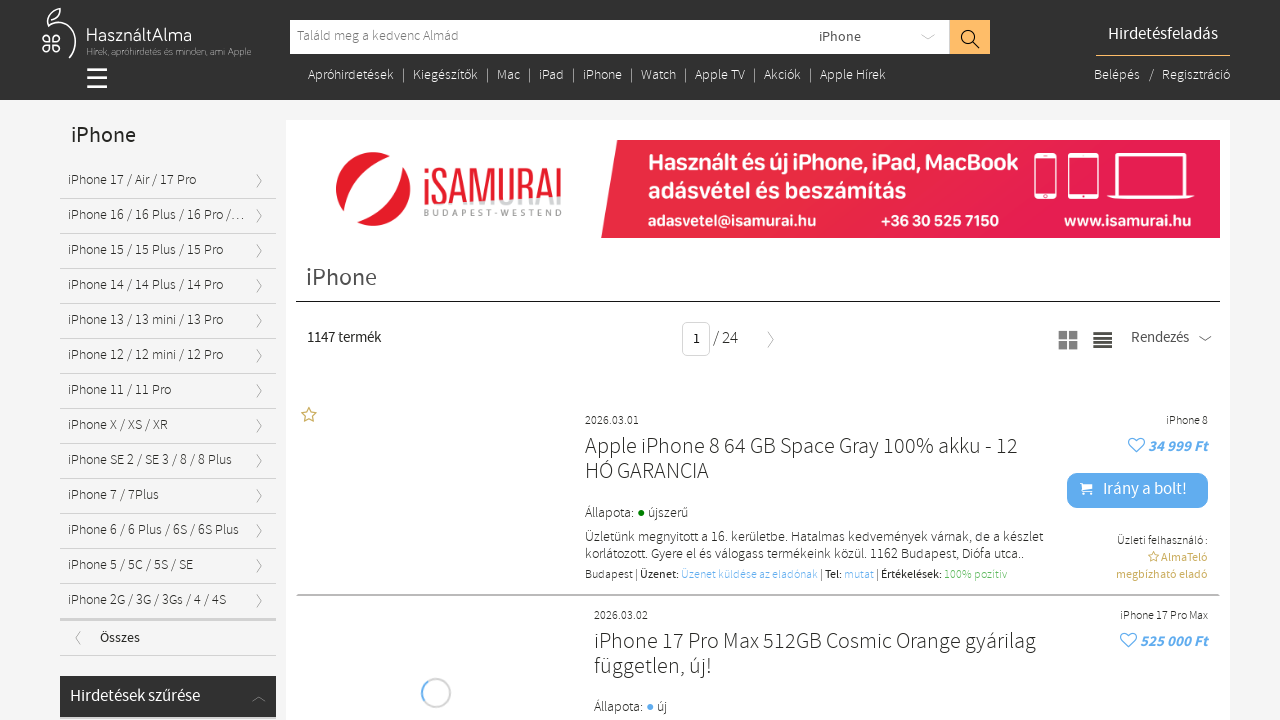

Waited for product listings to load on second page
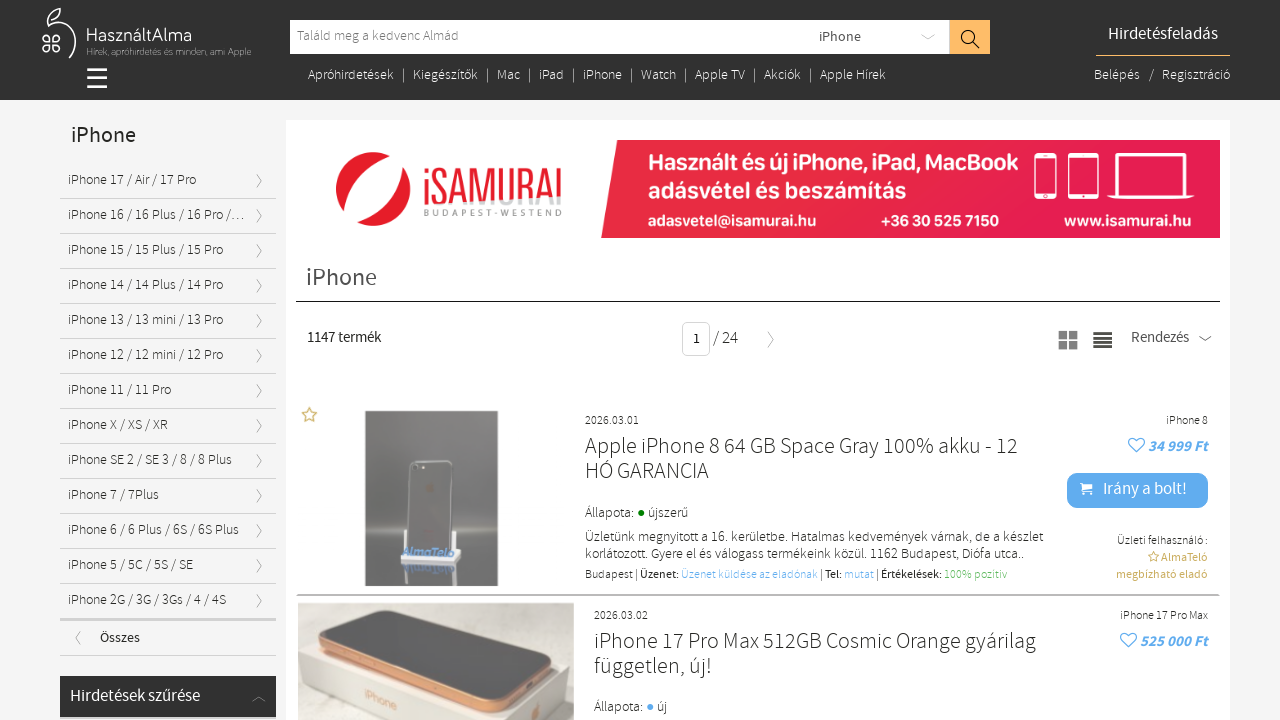

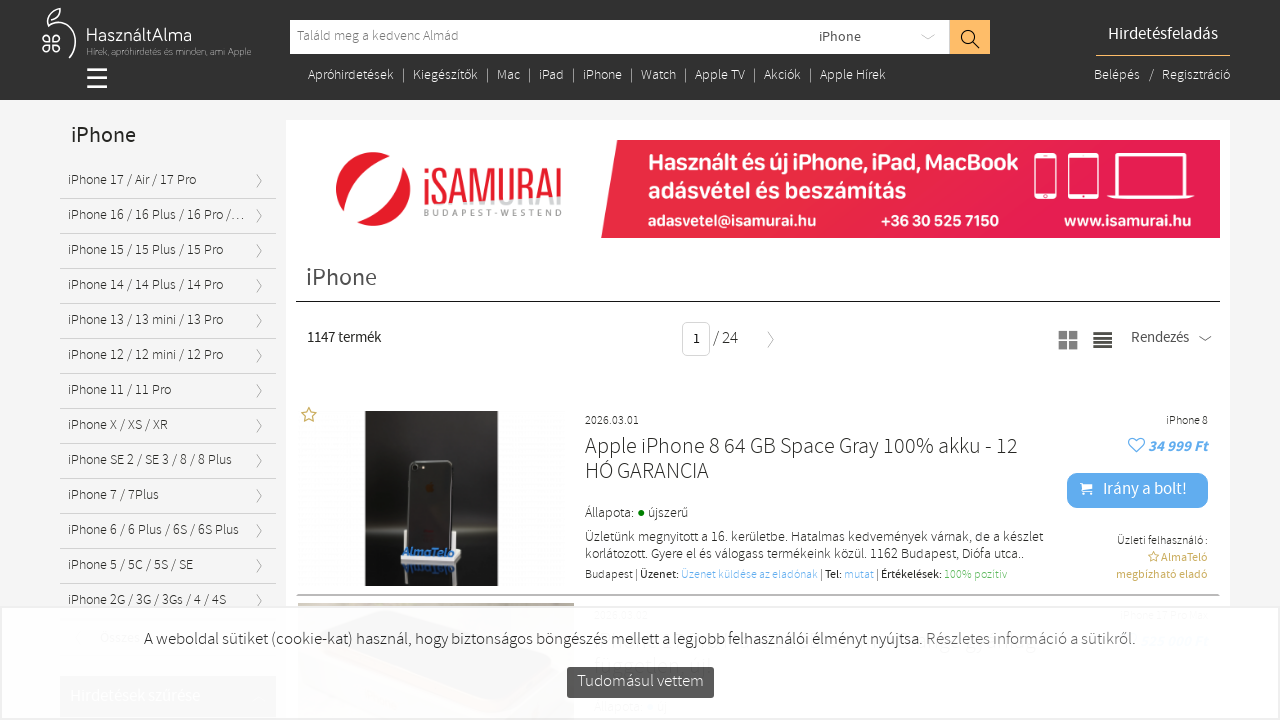